Tests opting out of A/B tests by forging an opt-out cookie on the target page, then refreshing to verify the opt-out takes effect

Starting URL: http://the-internet.herokuapp.com/abtest

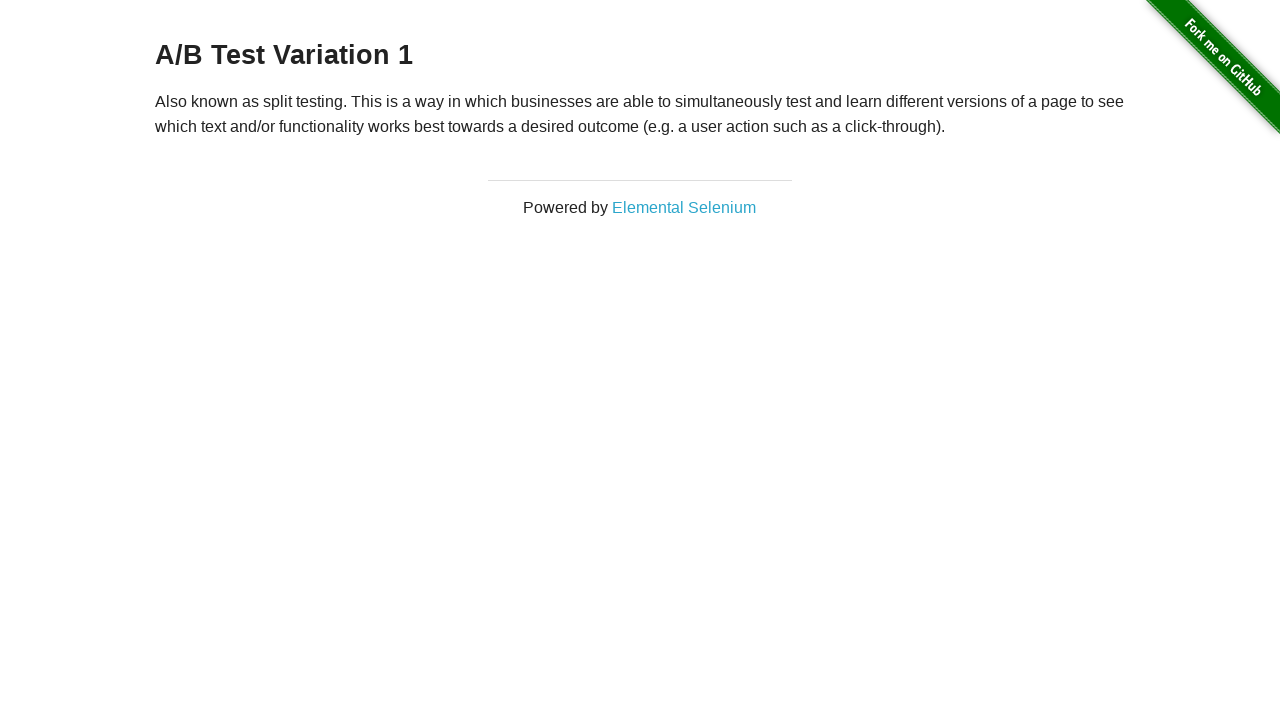

Located the h3 heading element
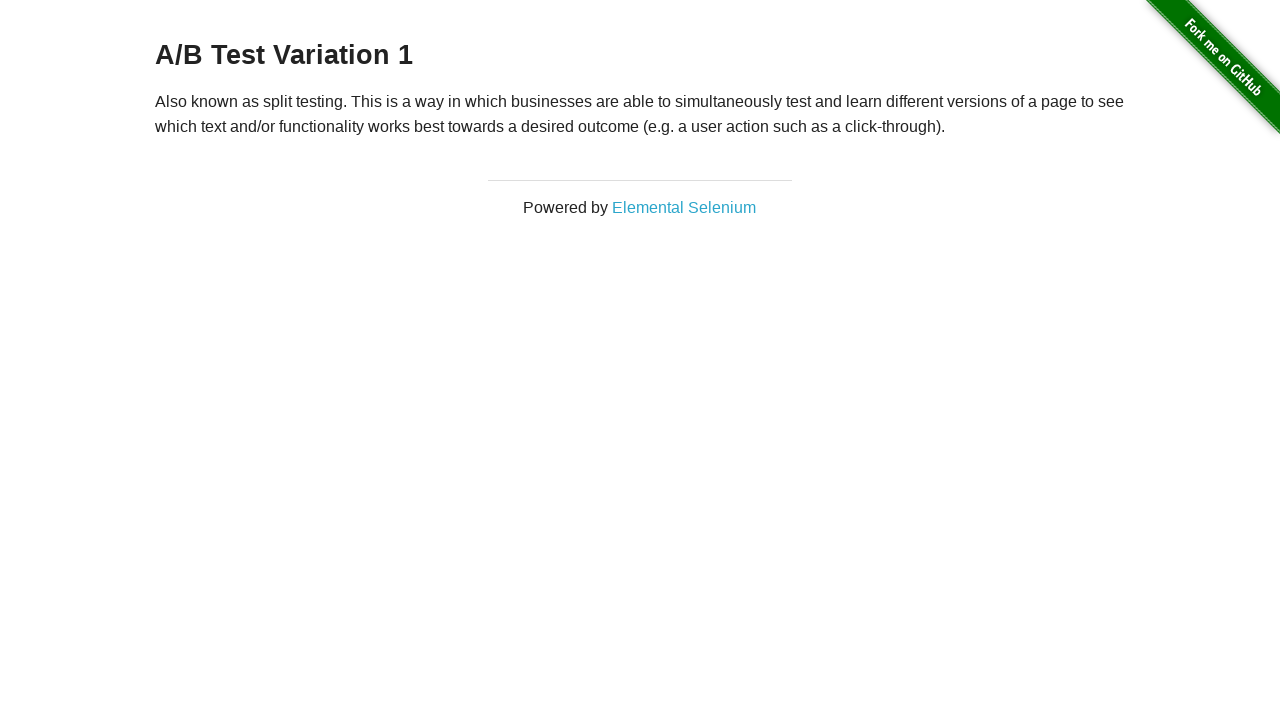

Retrieved heading text: 'A/B Test Variation 1'
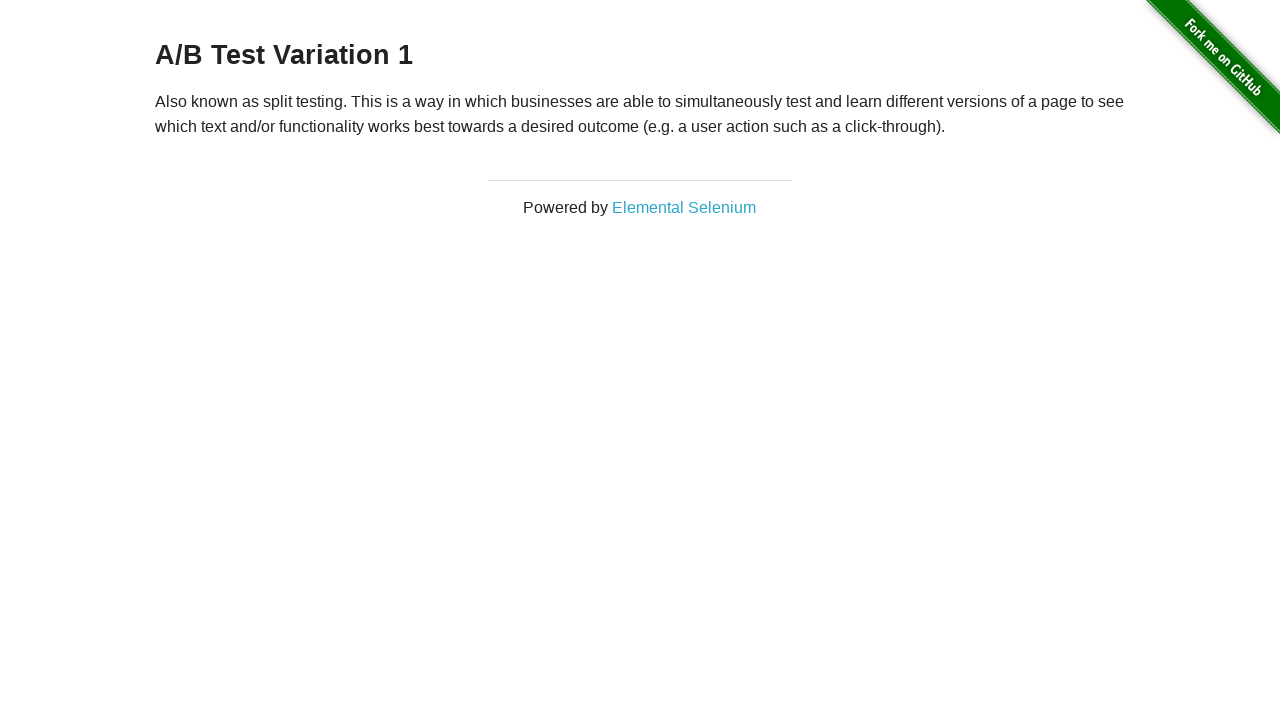

Verified we are in an A/B test group
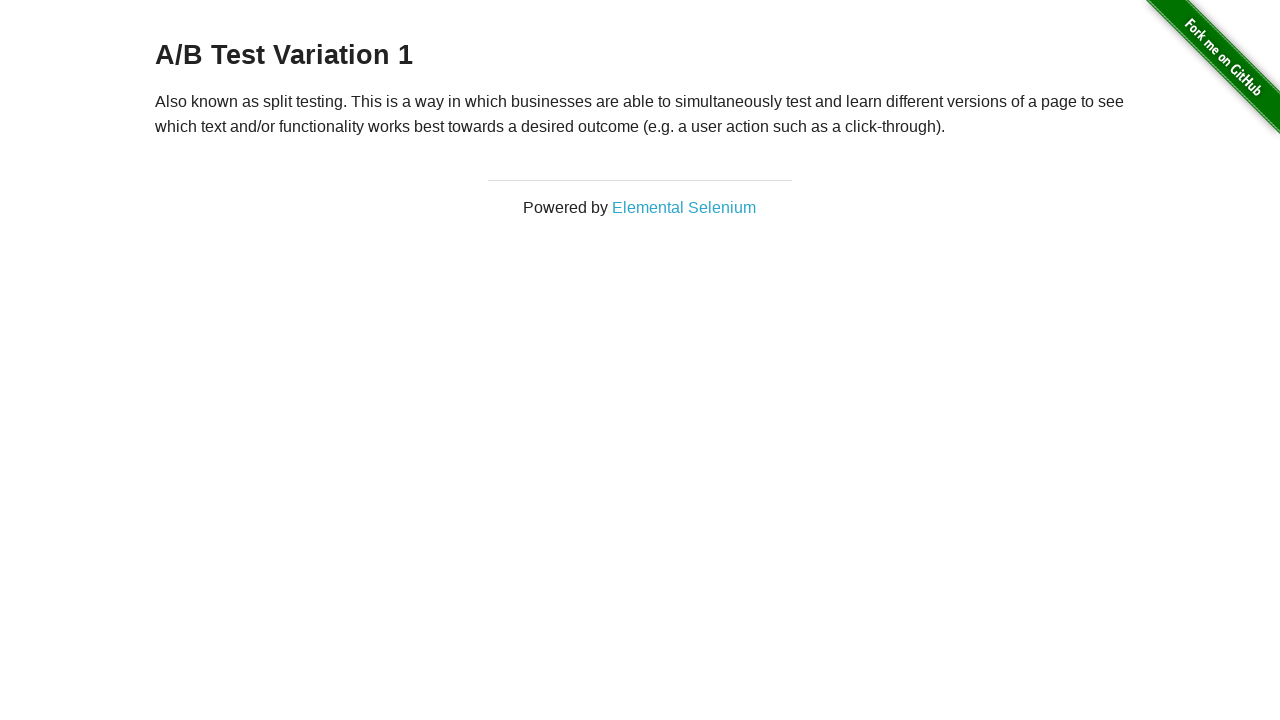

Added optimizelyOptOut cookie with value 'true'
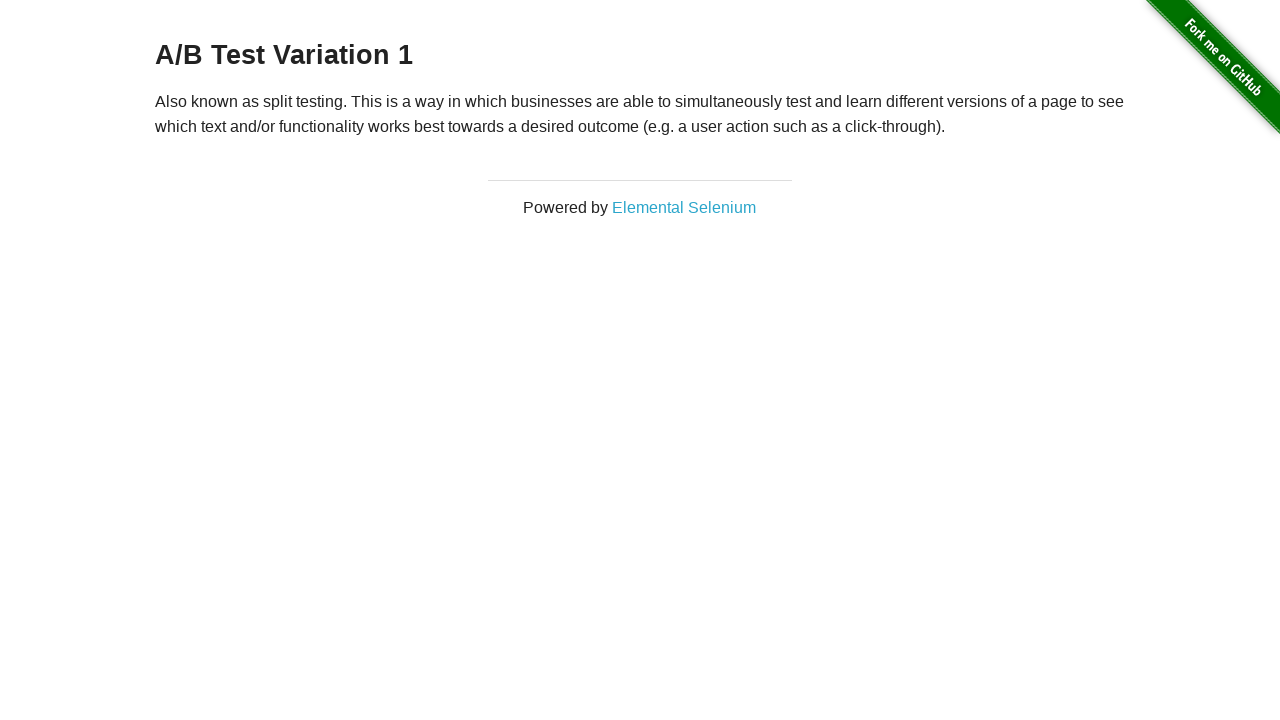

Reloaded page to apply opt-out cookie
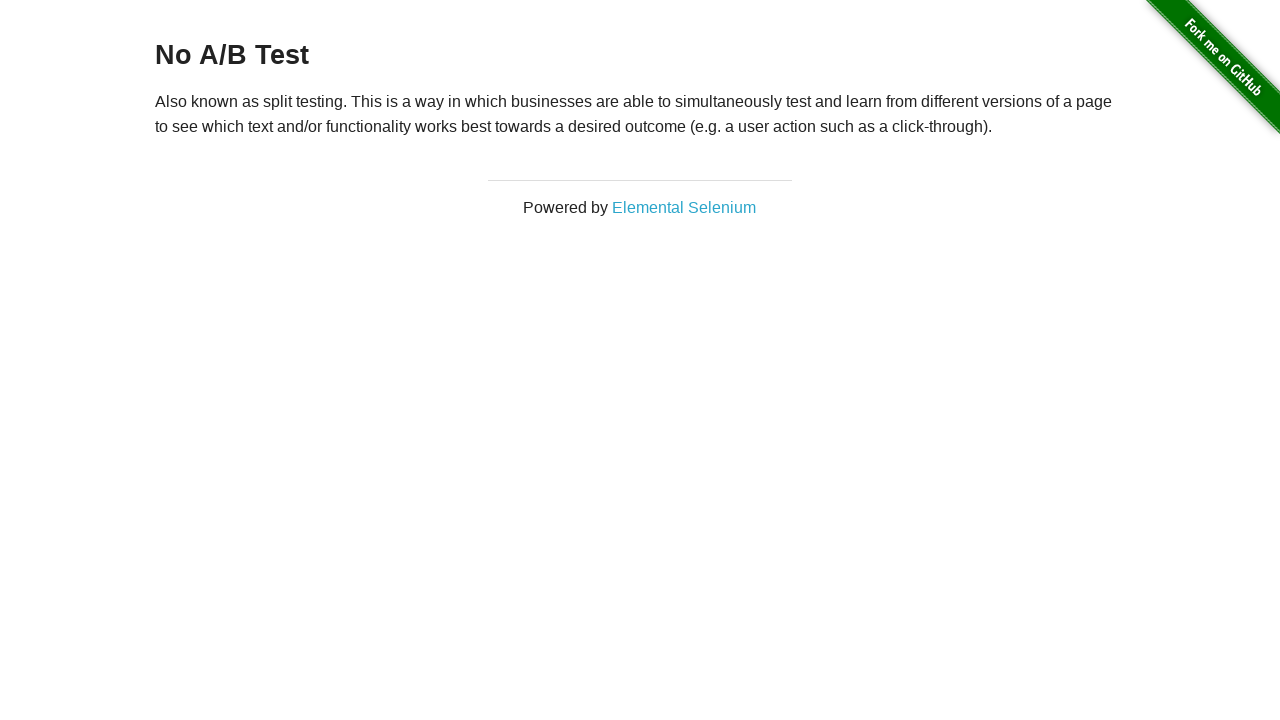

Retrieved heading text after reload: 'No A/B Test'
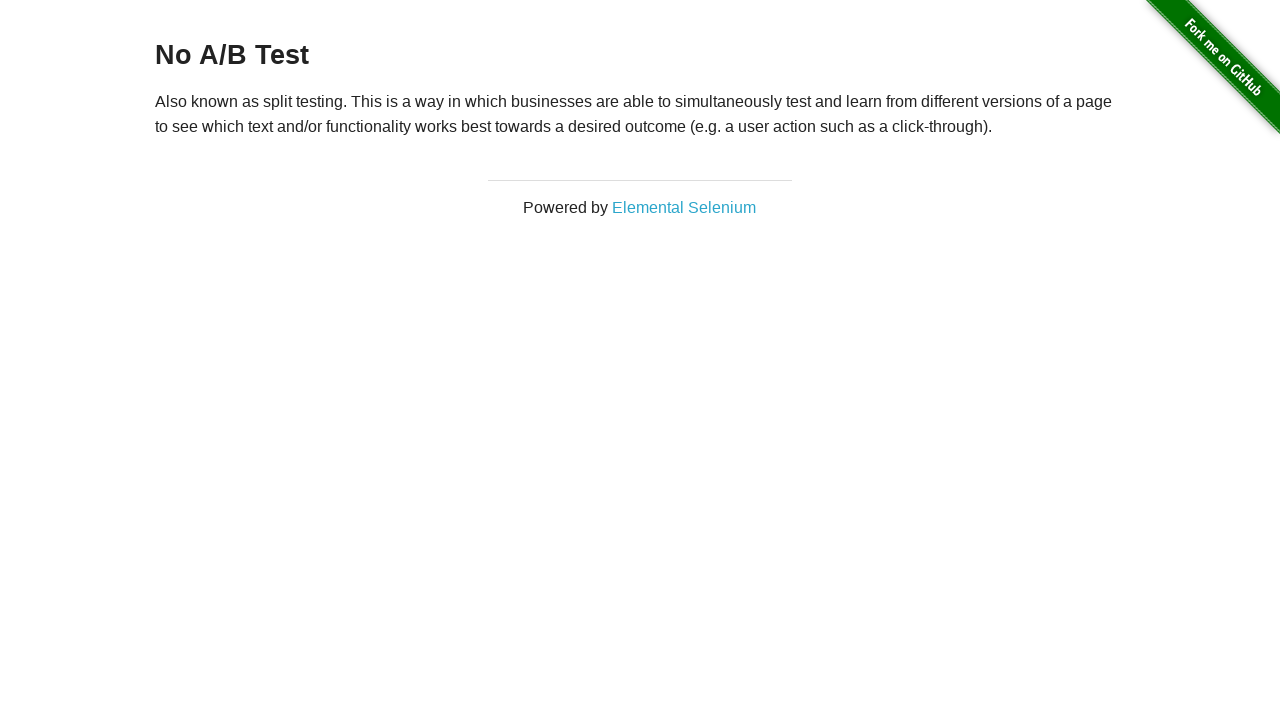

Verified opt-out was successful - page shows 'No A/B Test'
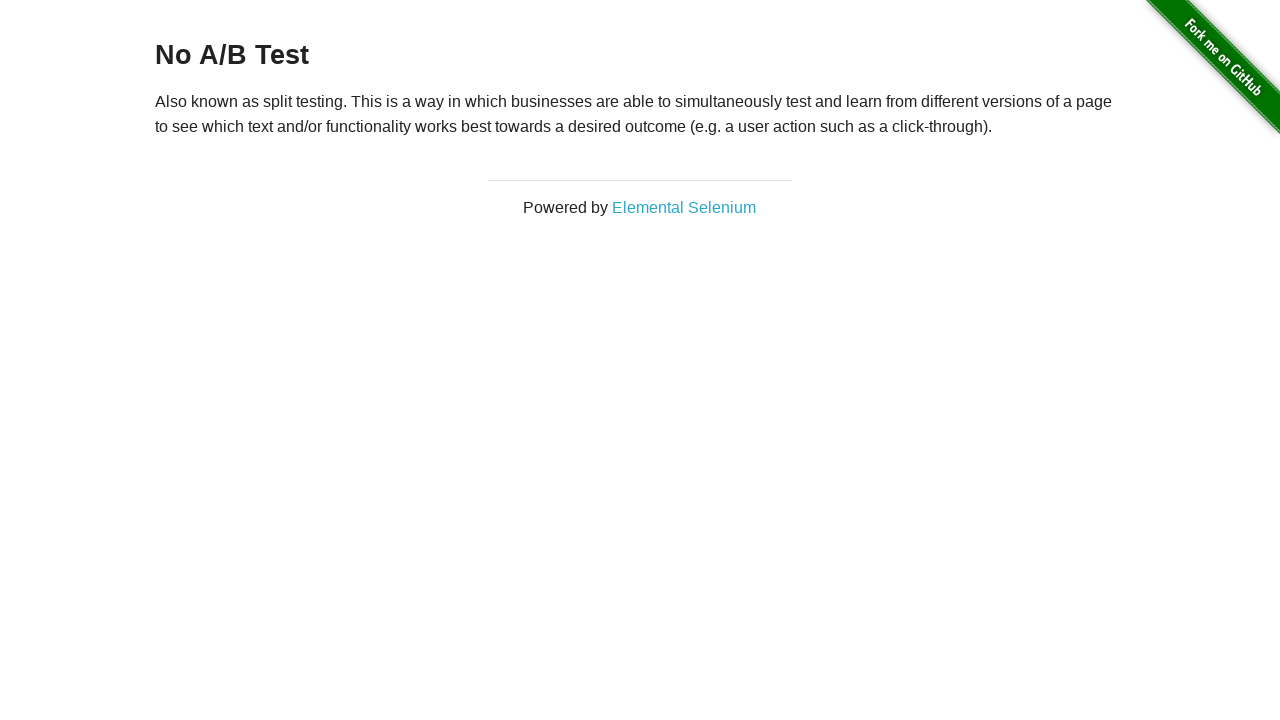

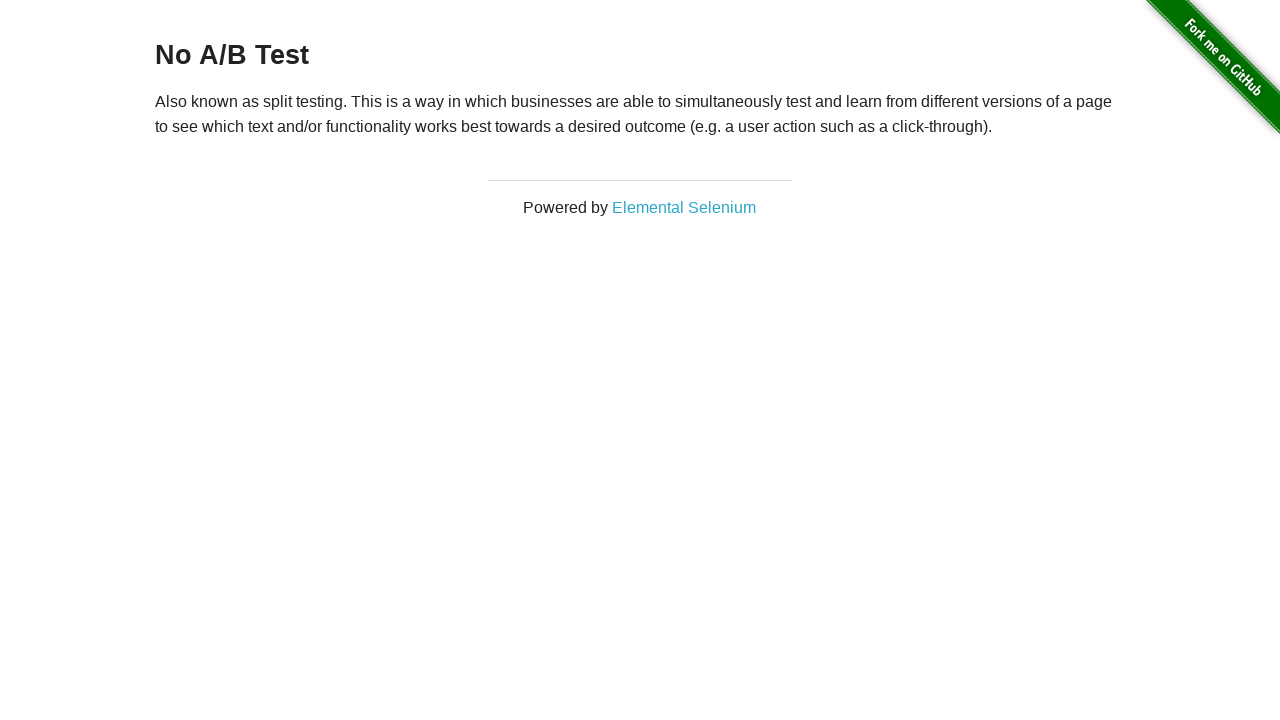